Verifies the page title is correct after navigating to login page

Starting URL: https://the-internet.herokuapp.com/

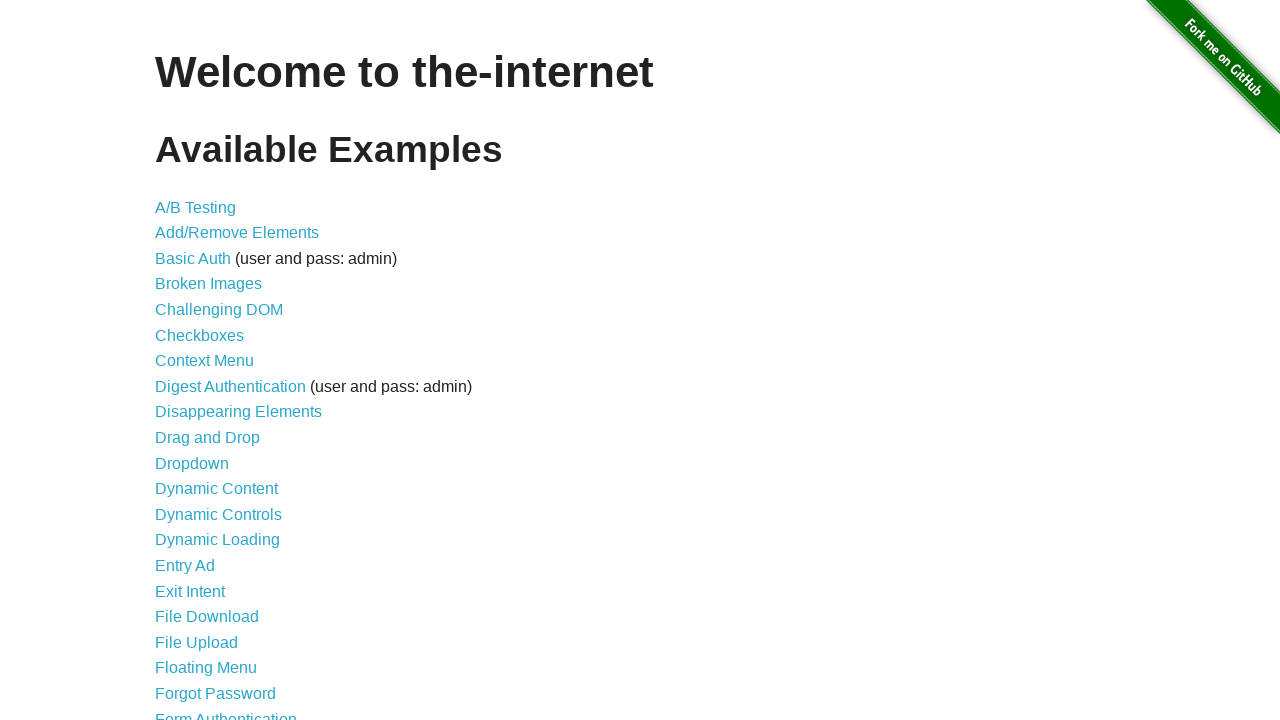

Clicked on Form Authentication link to navigate to login page at (226, 712) on xpath=//a[contains(@href, '/login')]
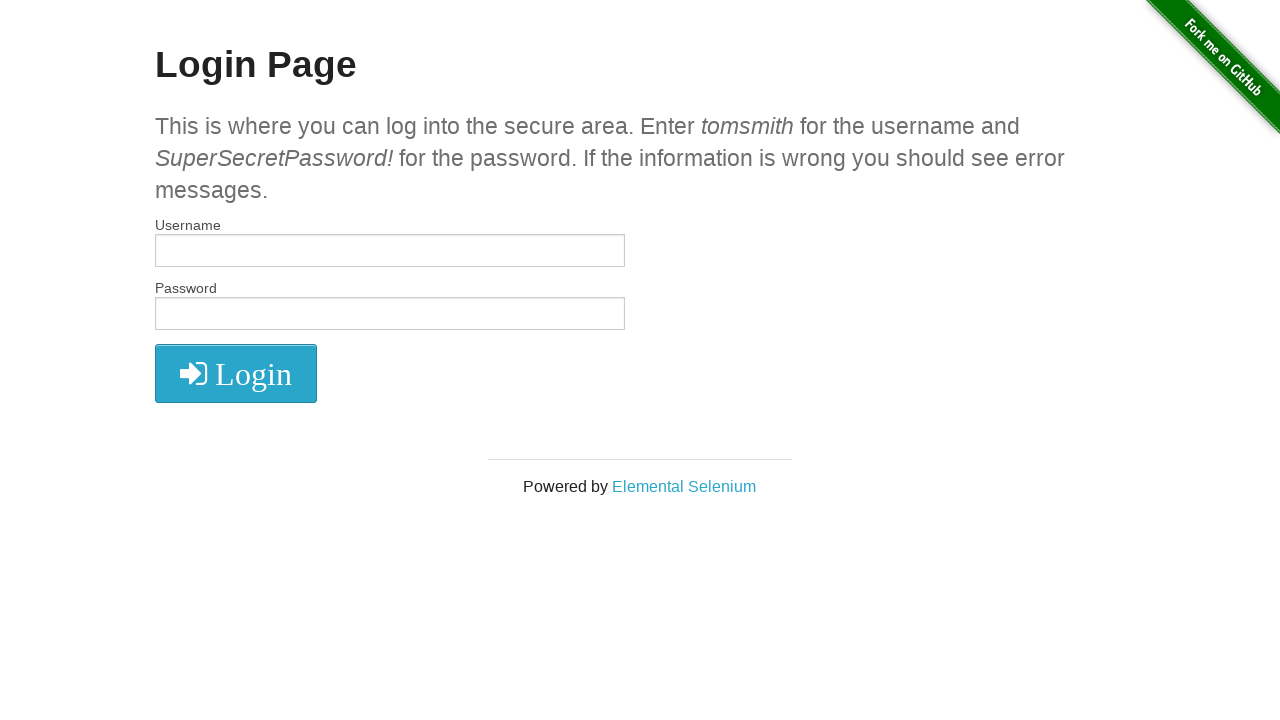

Verified page title is 'The Internet' after navigating to login page
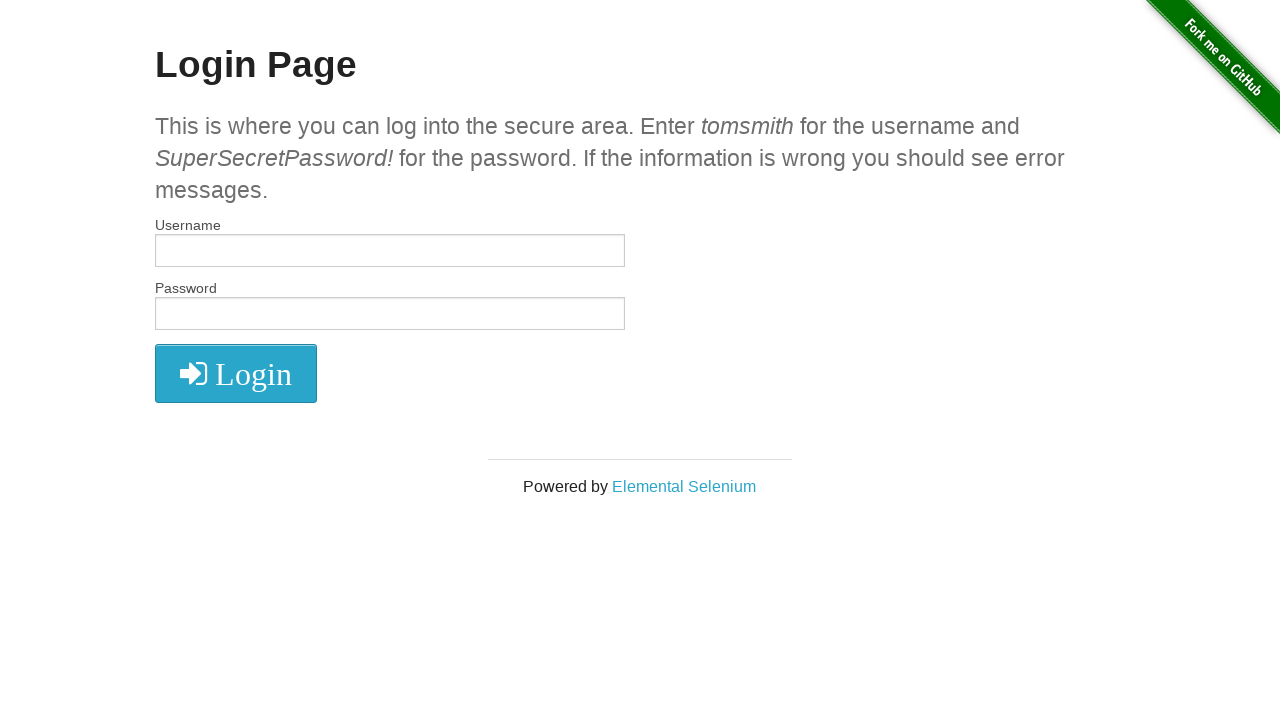

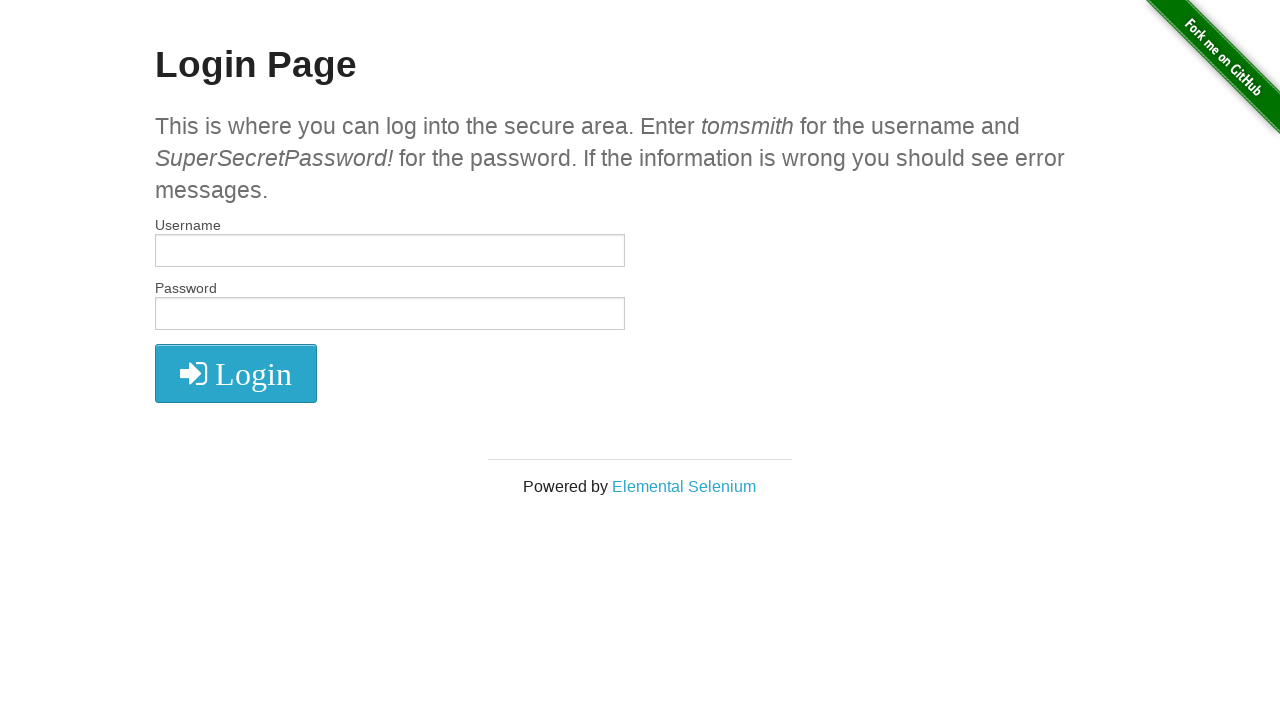